Tests alert popup functionality by clicking a button and verifying the alert message

Starting URL: https://testautomationpractice.blogspot.com/

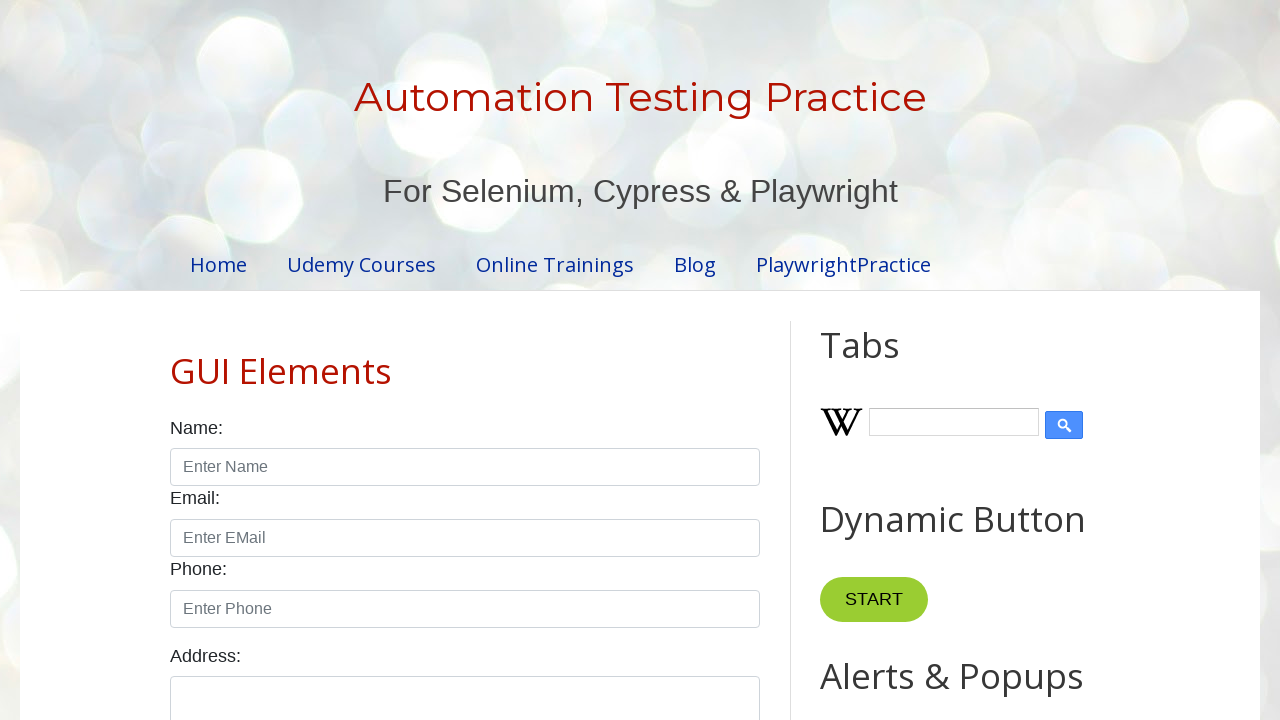

Set up dialog handler to accept alerts
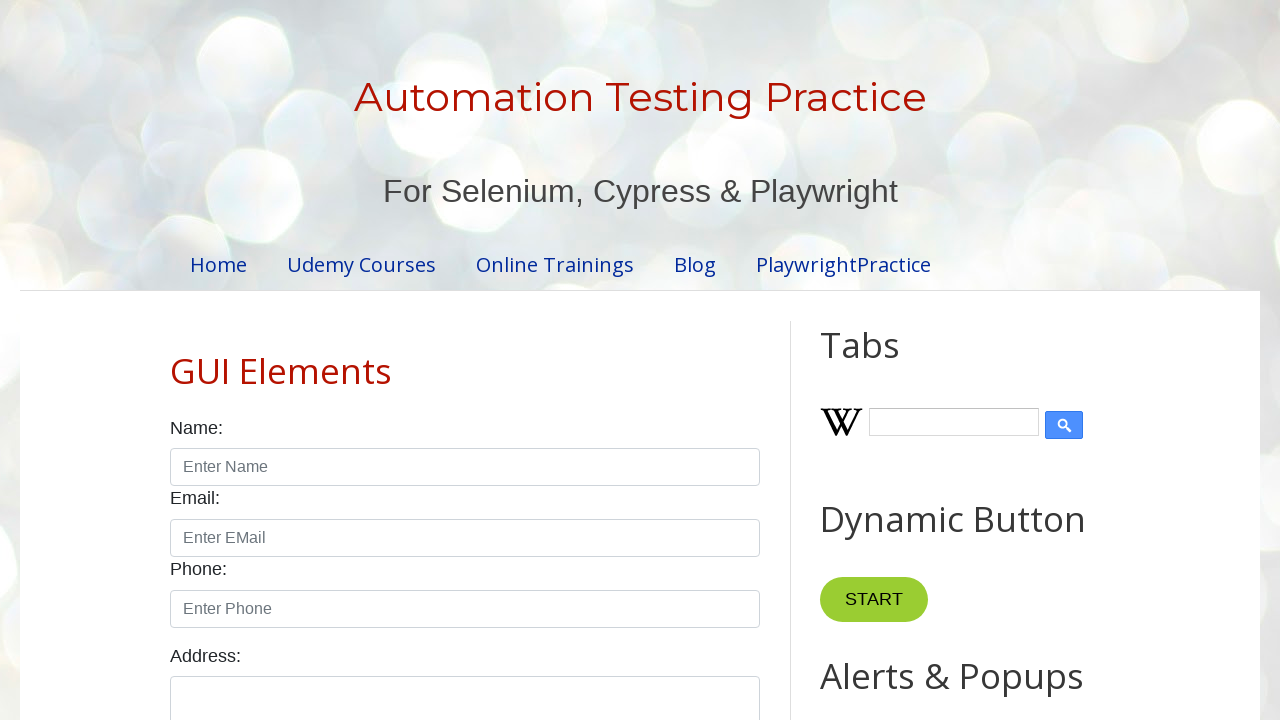

Clicked button to trigger alert popup at (888, 361) on xpath=//*[@id='HTML9']/div[1]/button
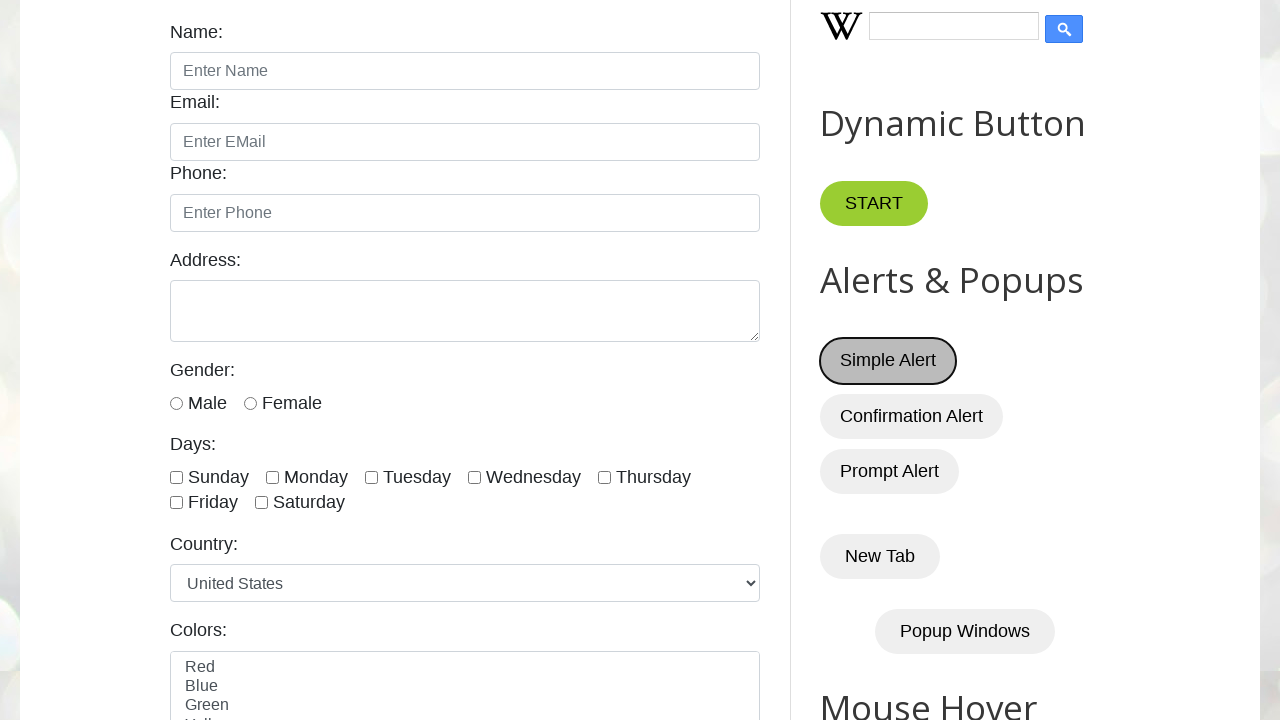

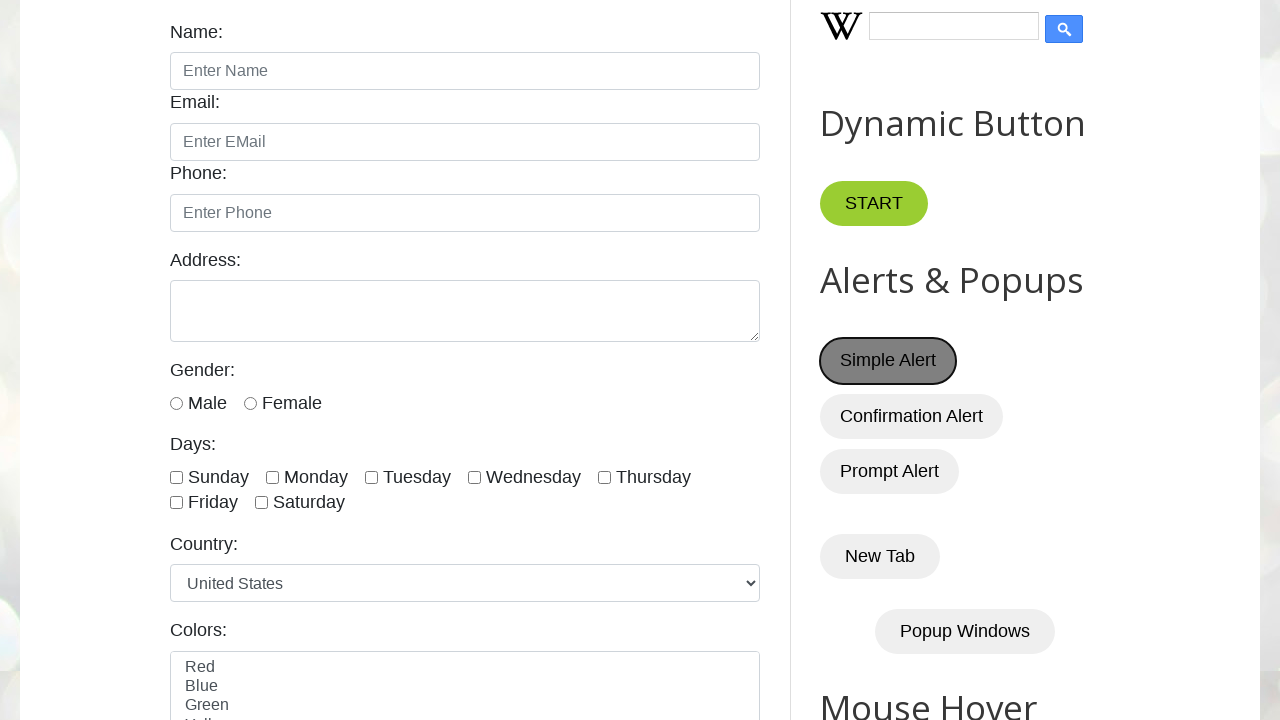